Tests a practice form by filling out personal information including name, email, gender, phone number, date of birth, hobbies, state and city, then submits the form and verifies the confirmation modal displays the correct user name.

Starting URL: https://demoqa.com/automation-practice-form

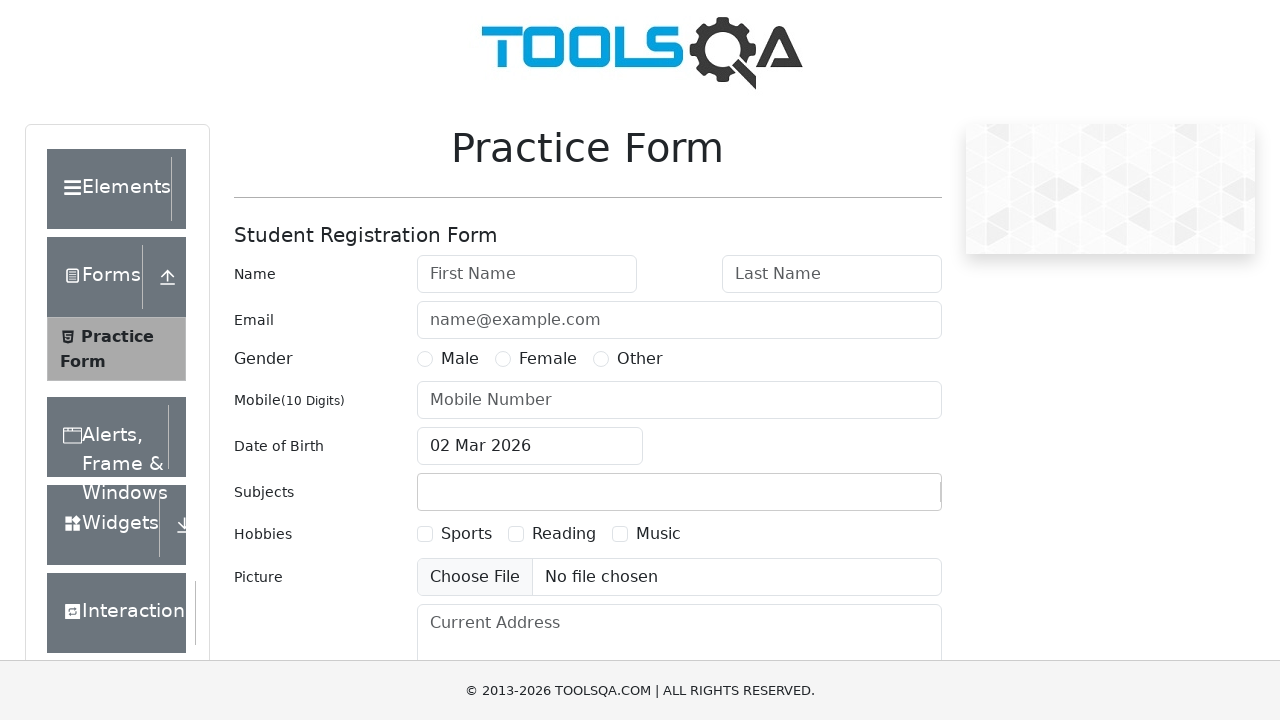

Waited for first name input field to be visible
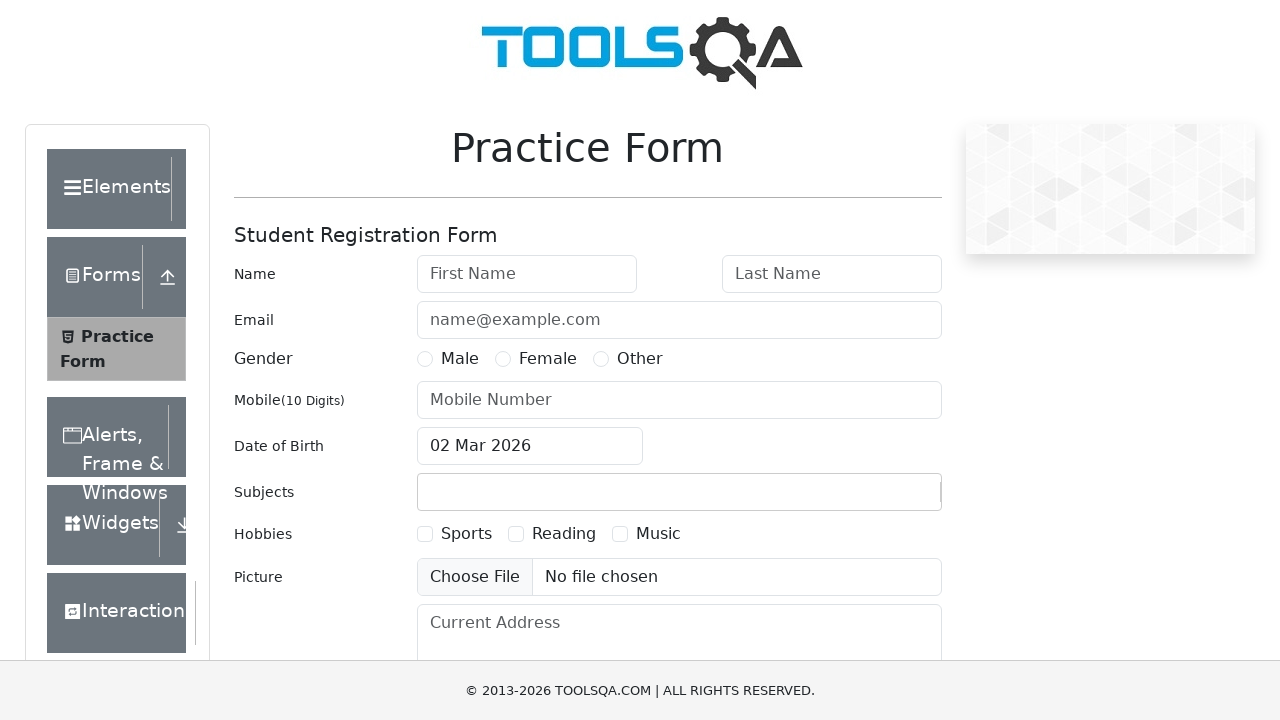

Filled first name field with 'Andres' on #firstName
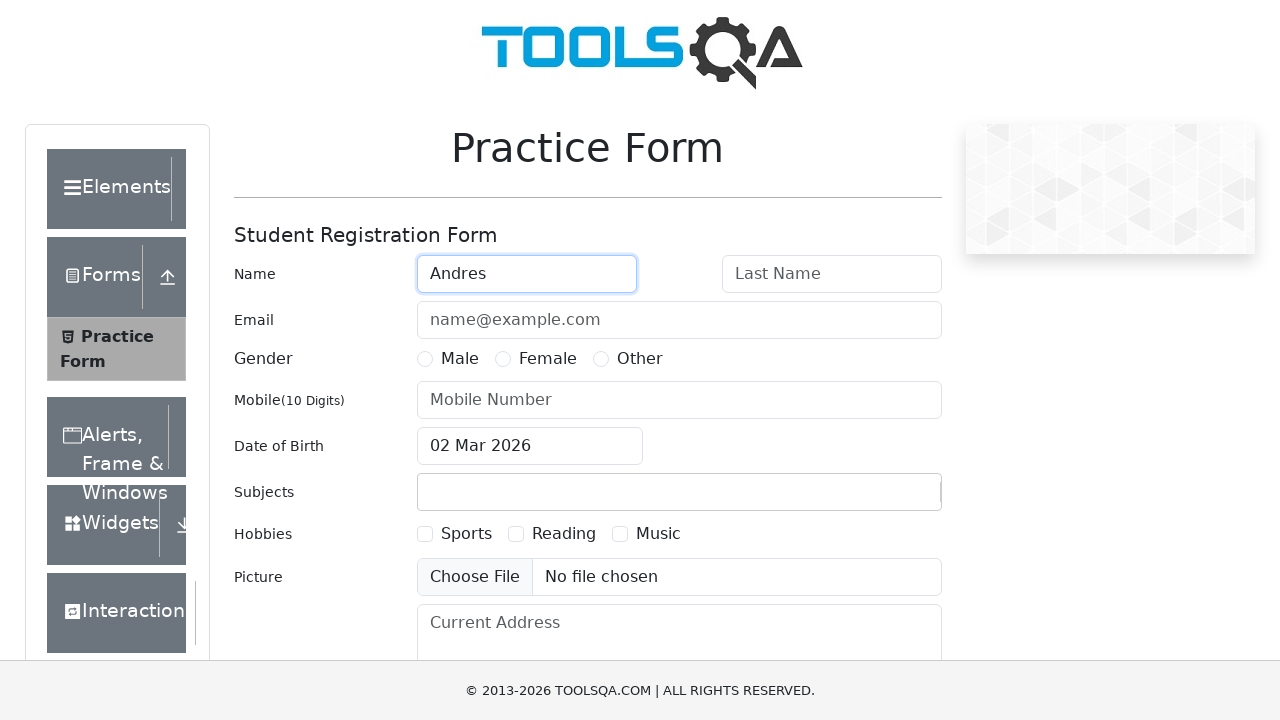

Filled last name field with 'Quintero' on #lastName
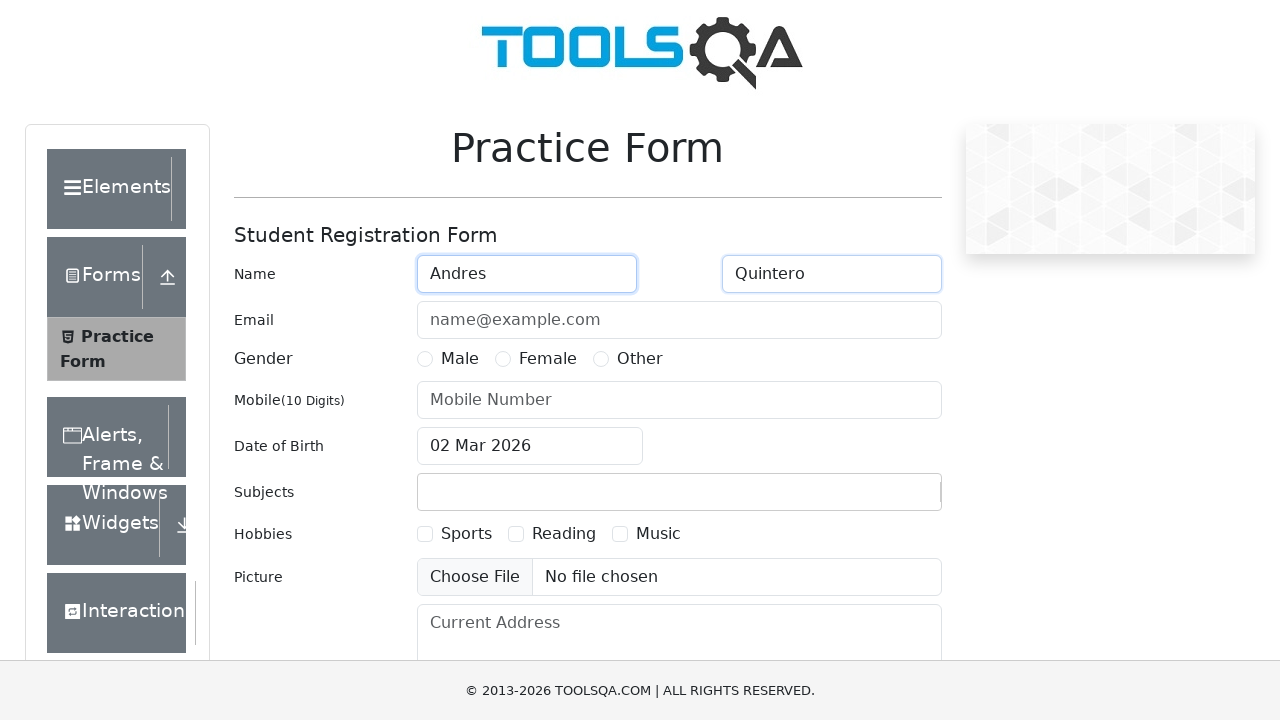

Filled email field with 'andresquintero@mail.com' on #userEmail
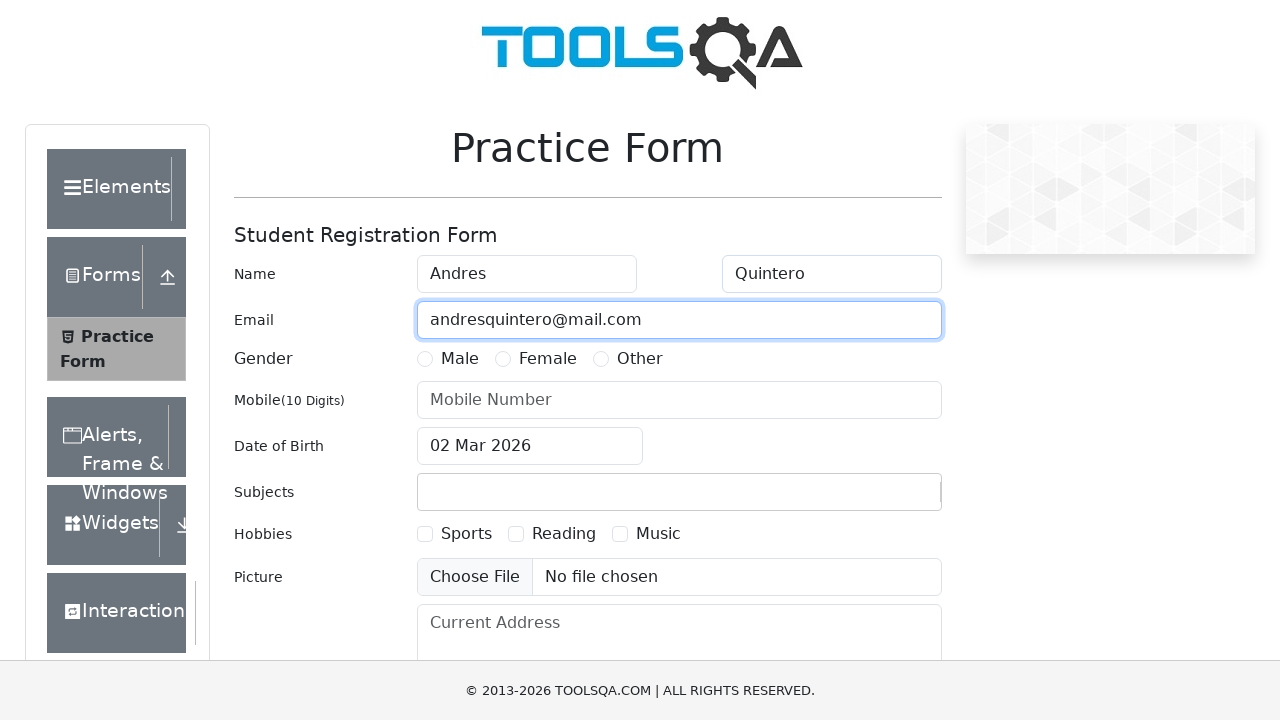

Selected Male gender option at (460, 359) on label[for='gender-radio-1']
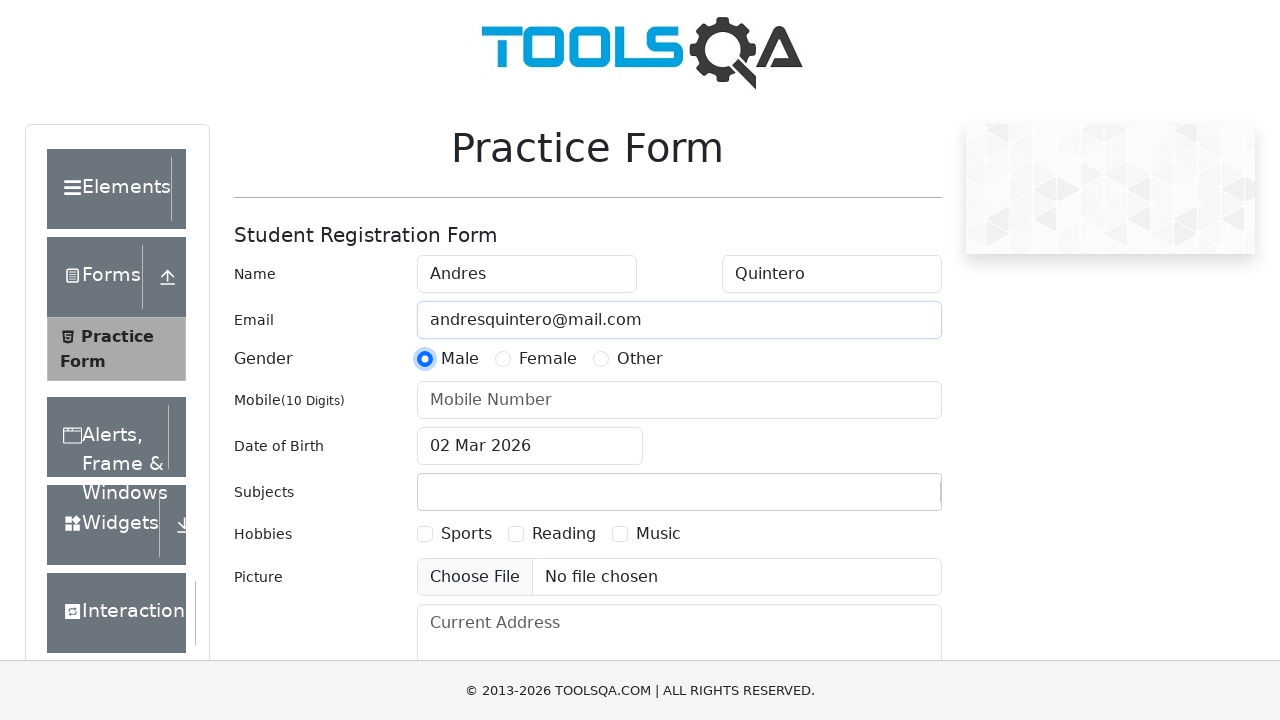

Filled phone number field with '1234567890' on #userNumber
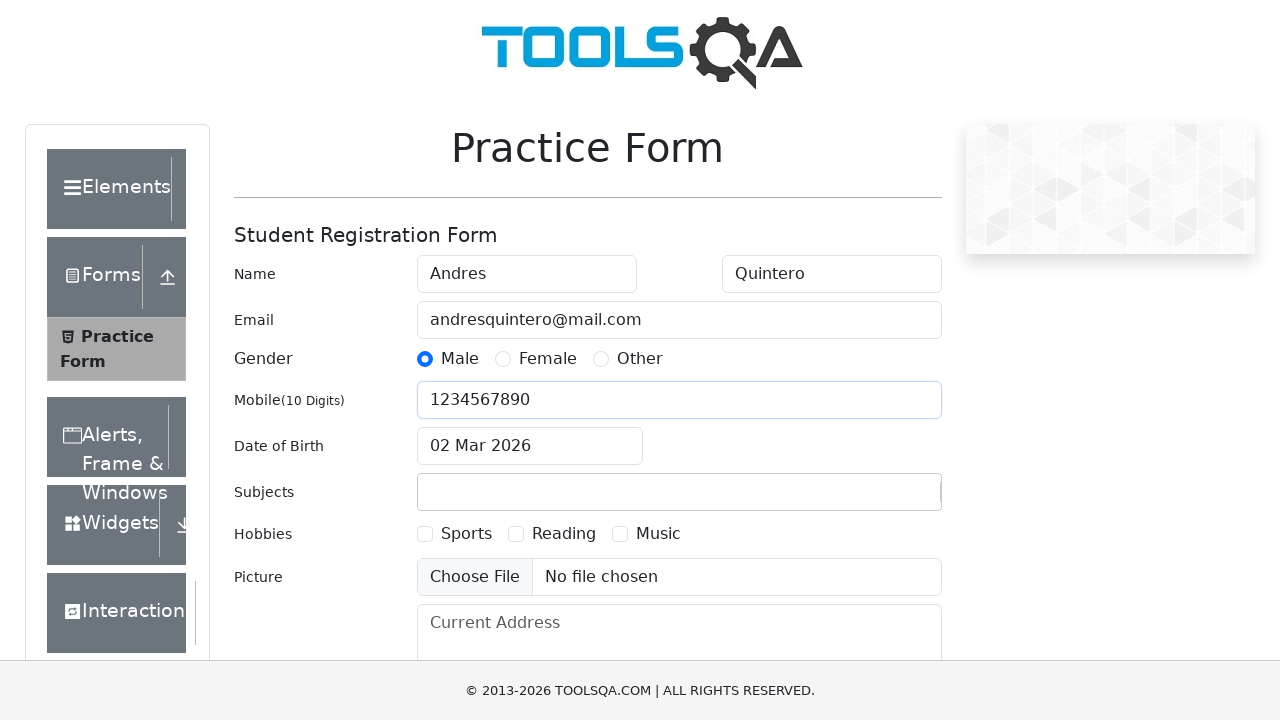

Scrolled to date of birth field
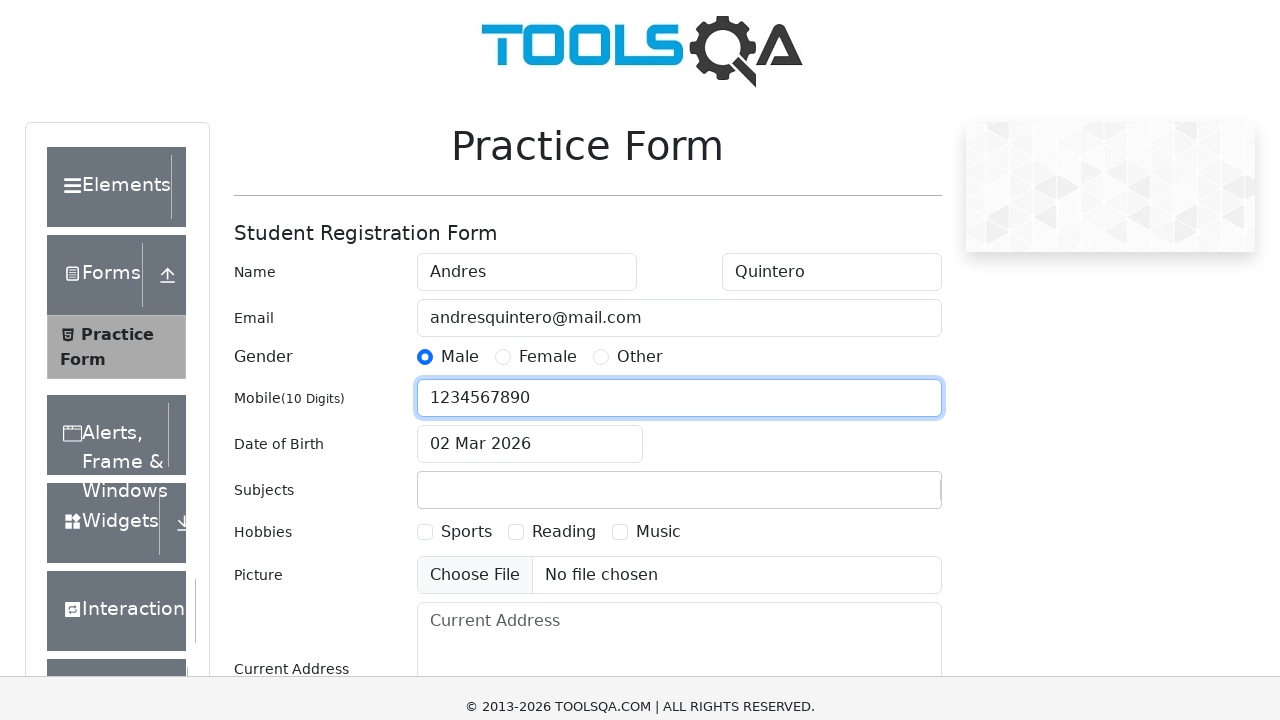

Clicked date of birth input to open calendar at (530, 118) on #dateOfBirthInput
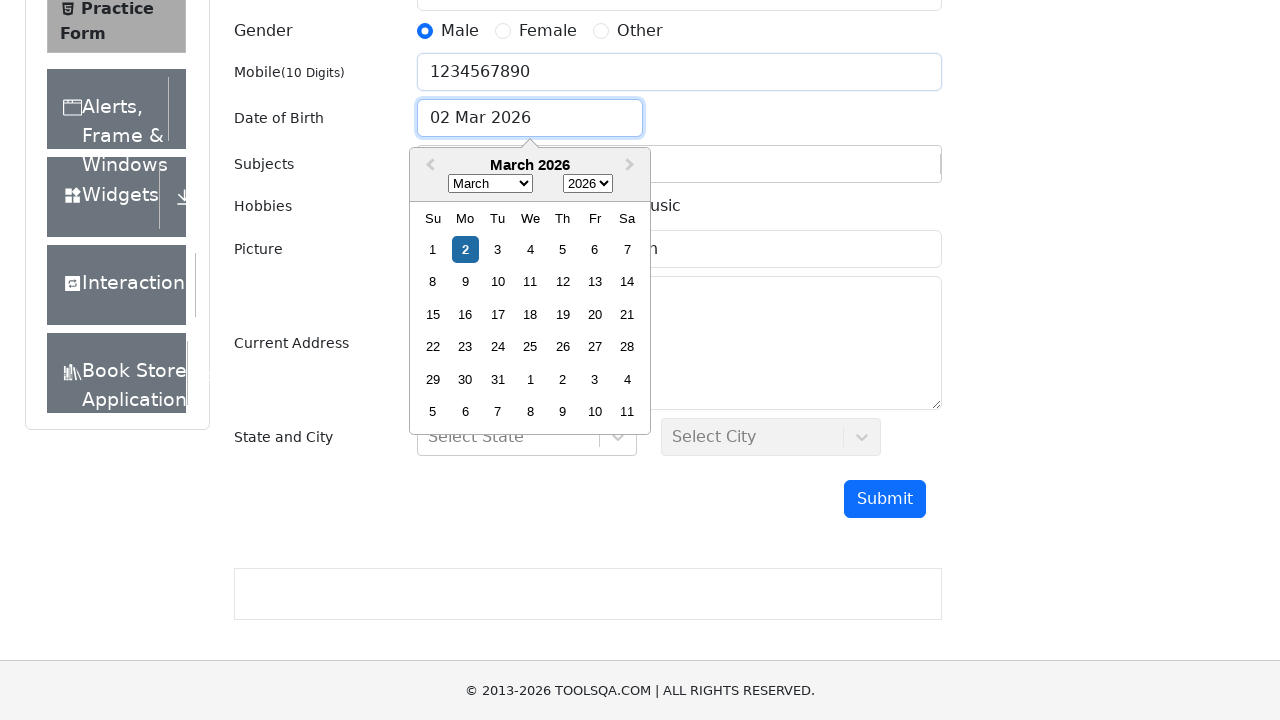

Selected year 1988 from date picker on .react-datepicker__year-select
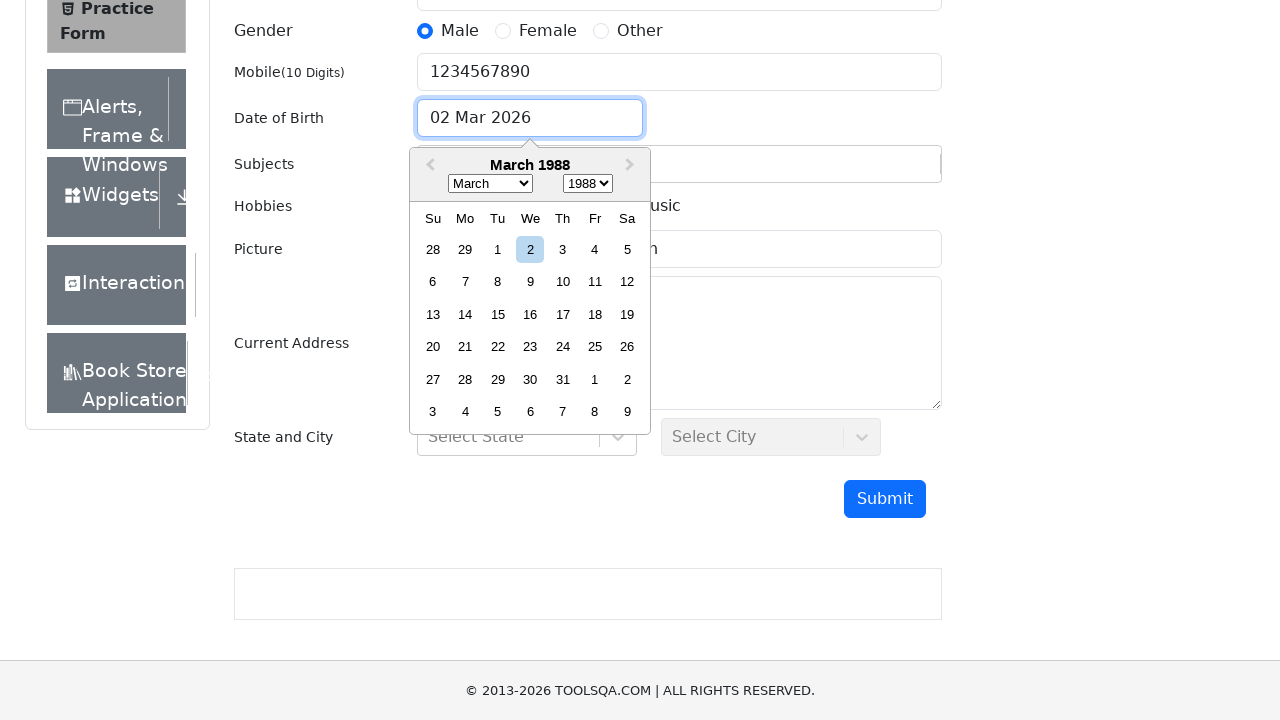

Selected June (month index 5) from date picker on .react-datepicker__month-select
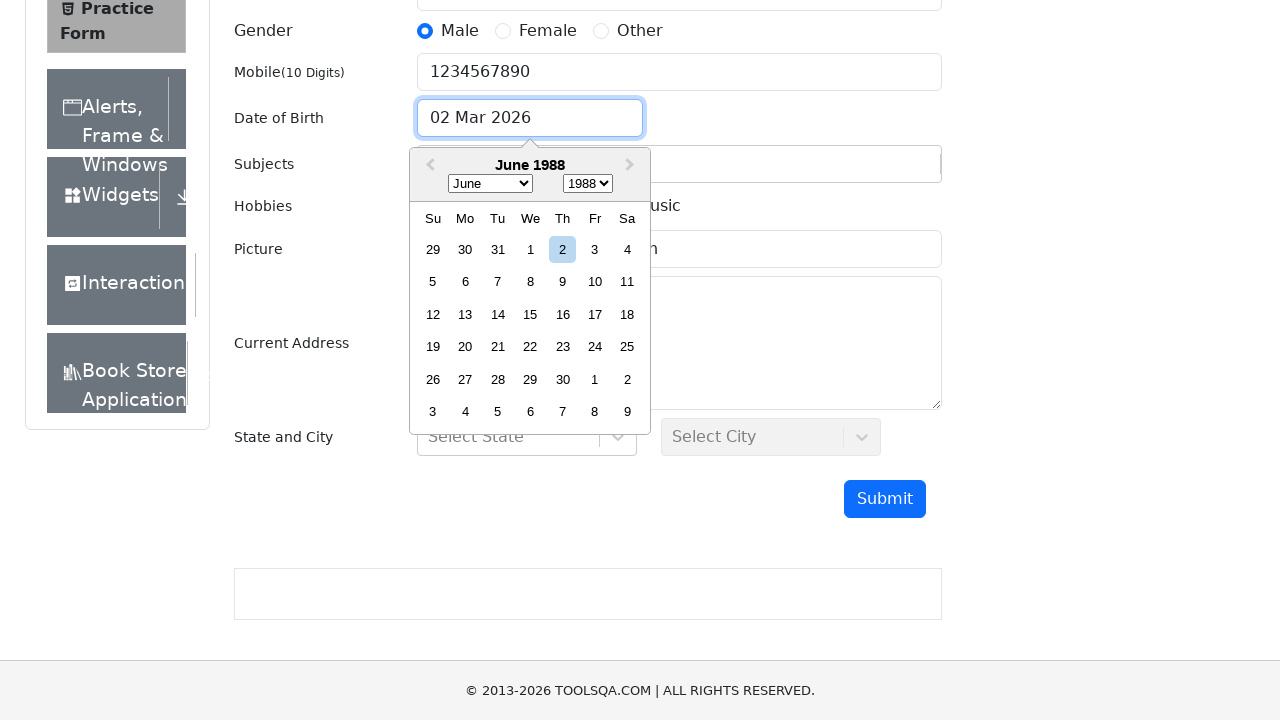

Selected day 19 from calendar at (433, 347) on xpath=//div[contains(@class,'react-datepicker__day') and text()='19']
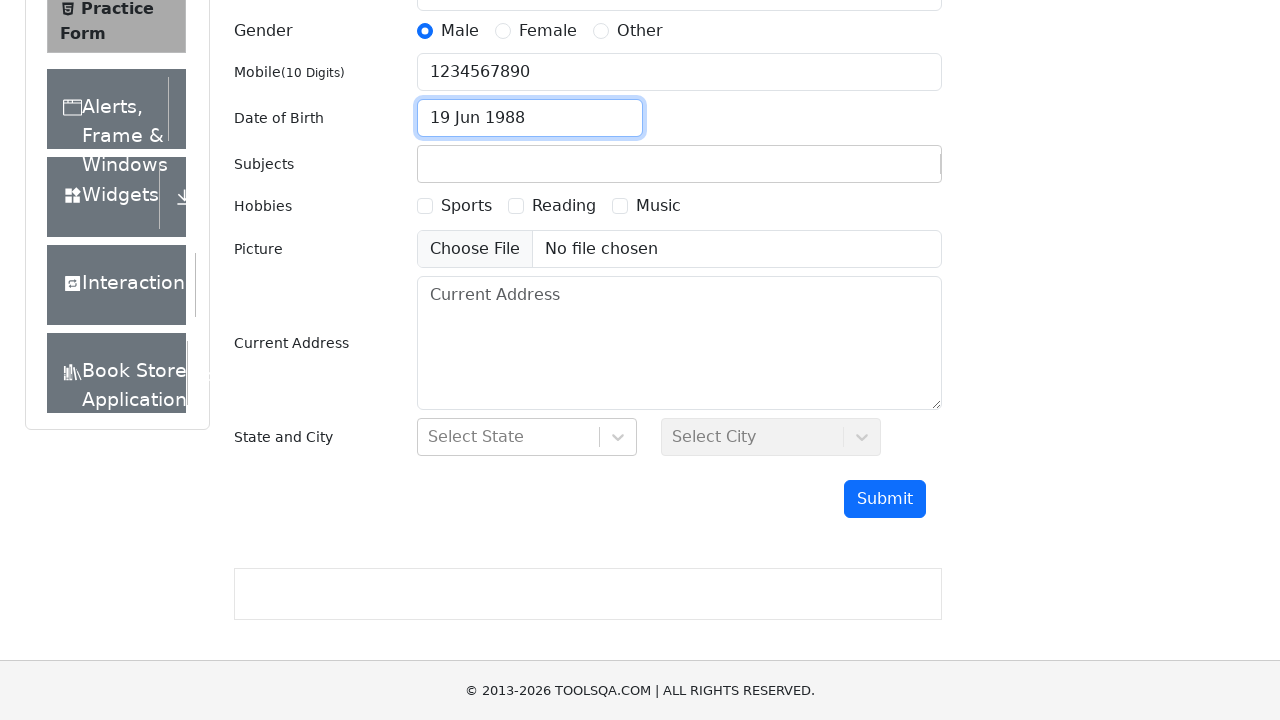

Selected Sports hobby checkbox at (466, 206) on label[for='hobbies-checkbox-1']
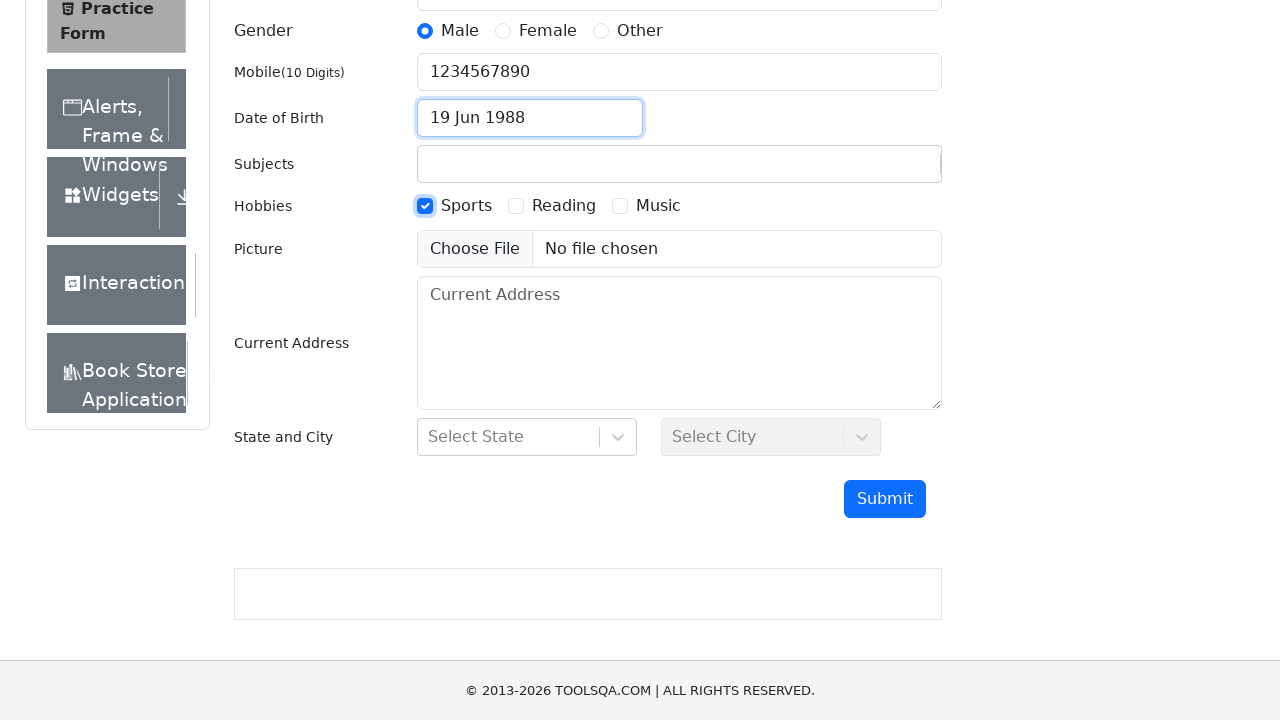

Selected Music hobby checkbox at (658, 206) on label[for='hobbies-checkbox-3']
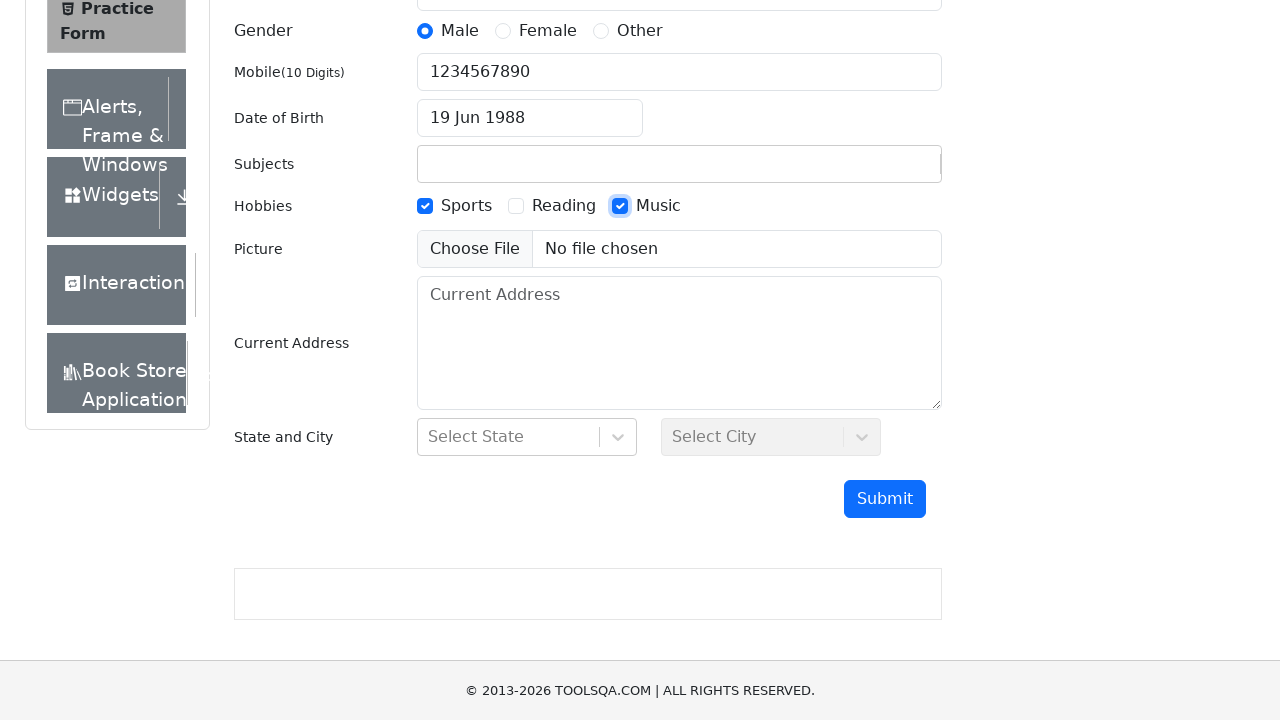

Clicked state selection dropdown at (430, 437) on #react-select-3-input
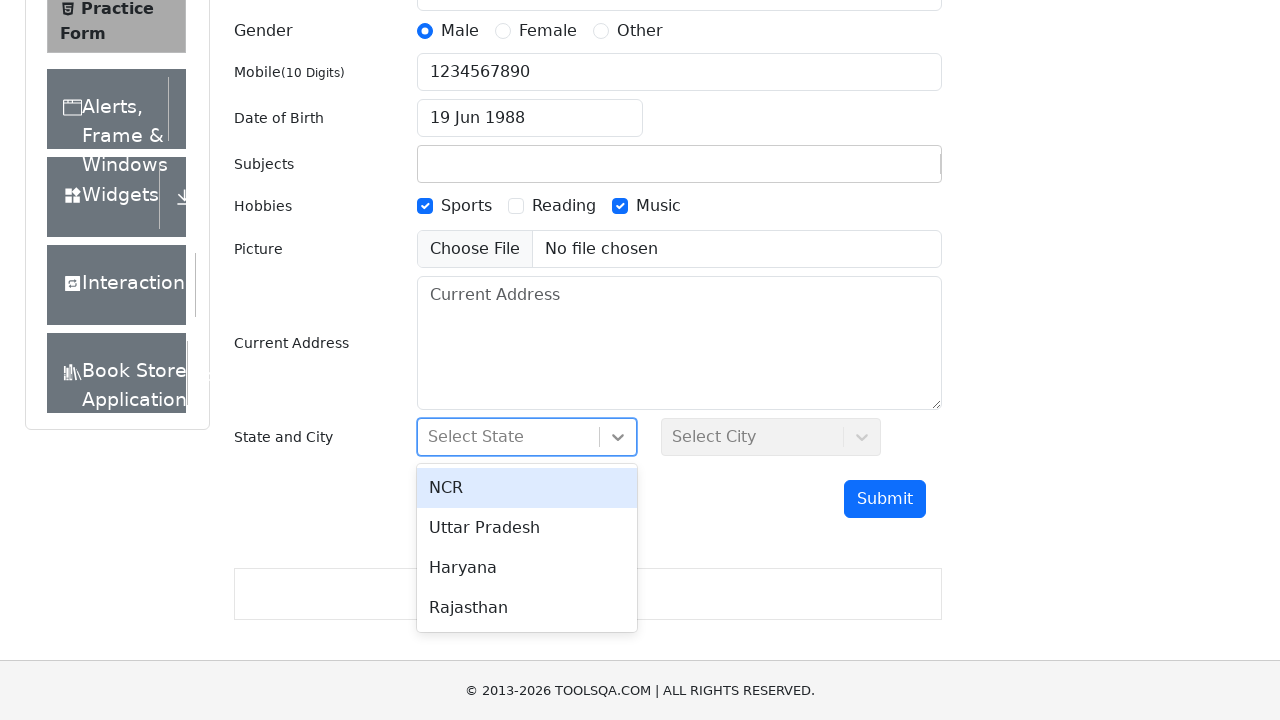

Typed 'Haryana' in state selection field on #react-select-3-input
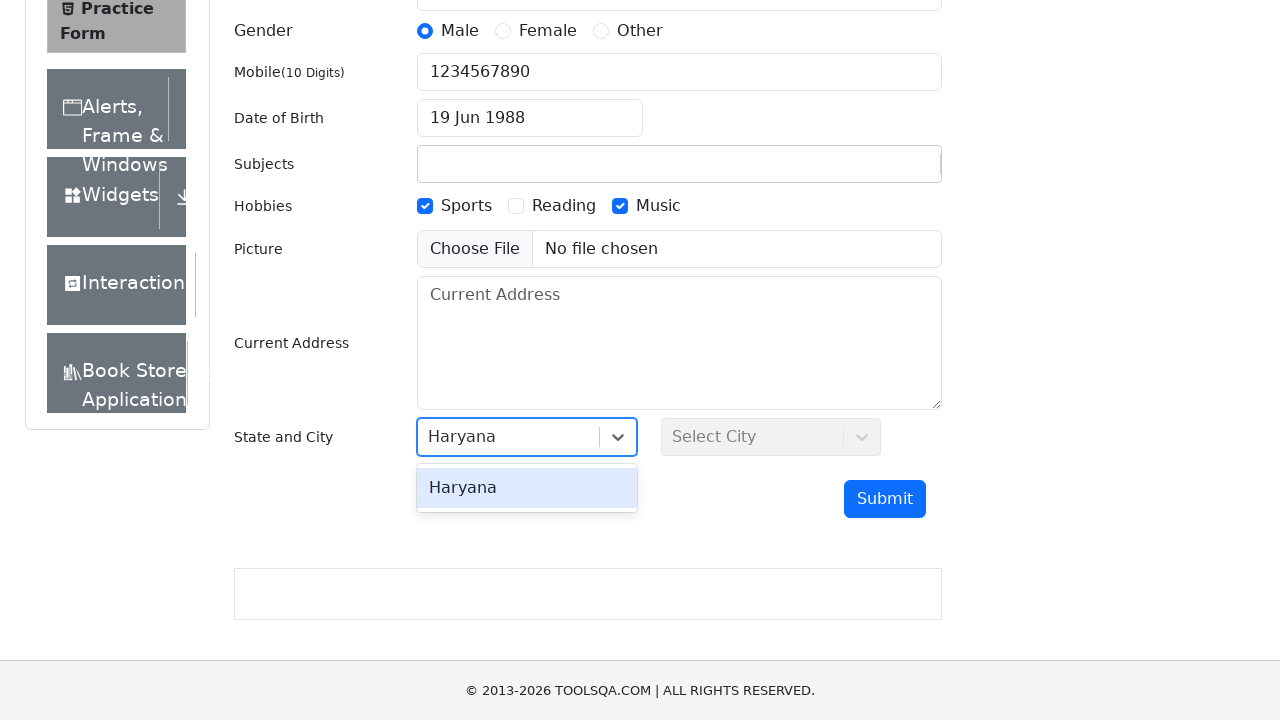

Pressed Enter to select Haryana state on #react-select-3-input
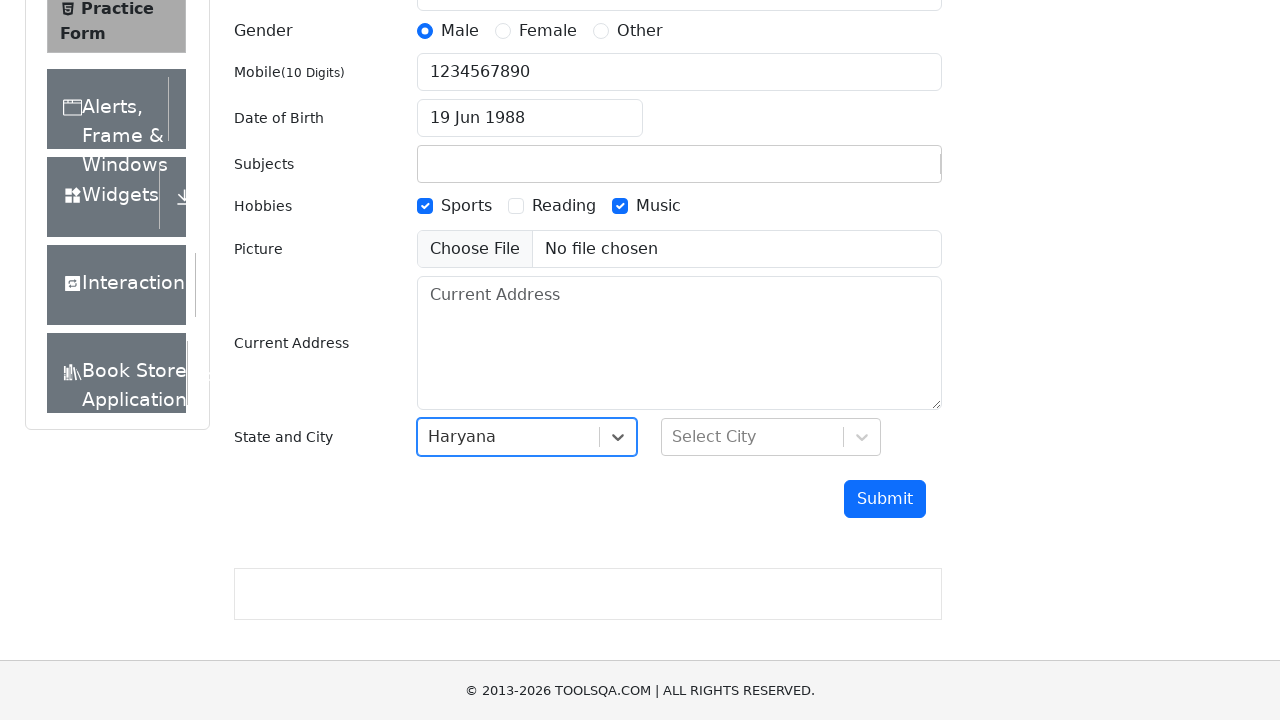

Clicked city selection dropdown at (674, 437) on #react-select-4-input
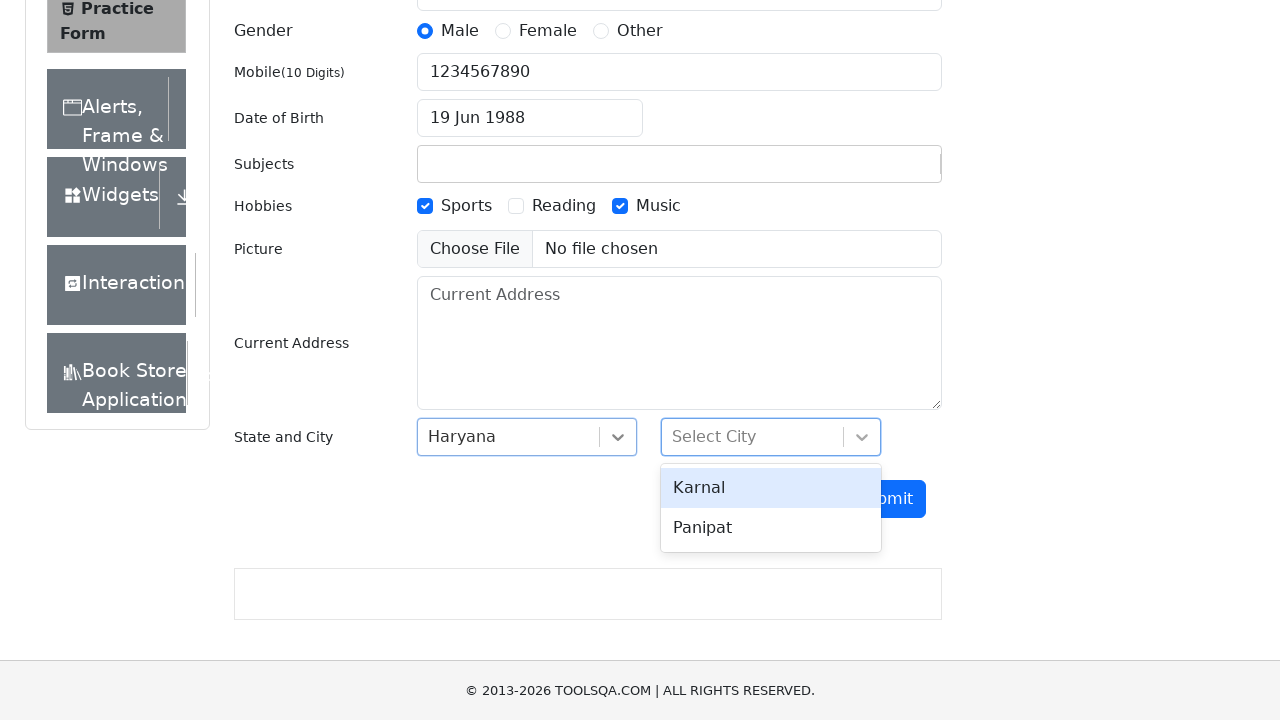

Typed 'Karnal' in city selection field on #react-select-4-input
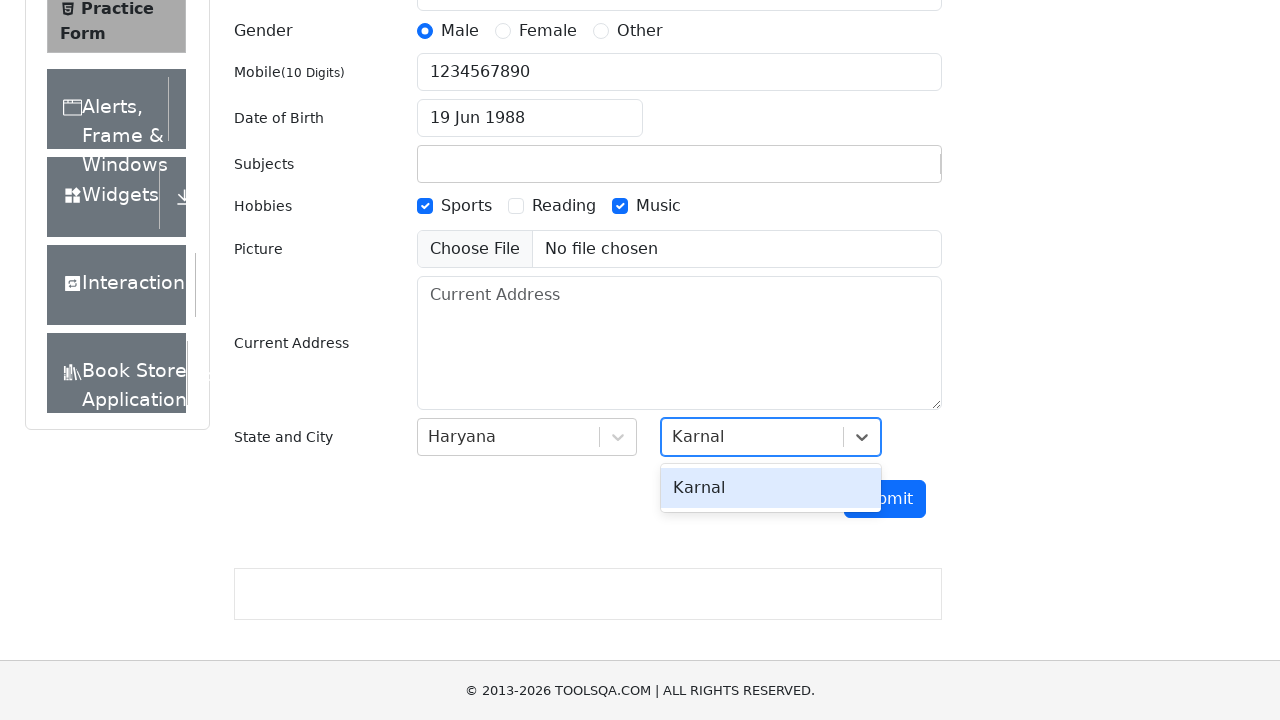

Pressed Enter to select Karnal city on #react-select-4-input
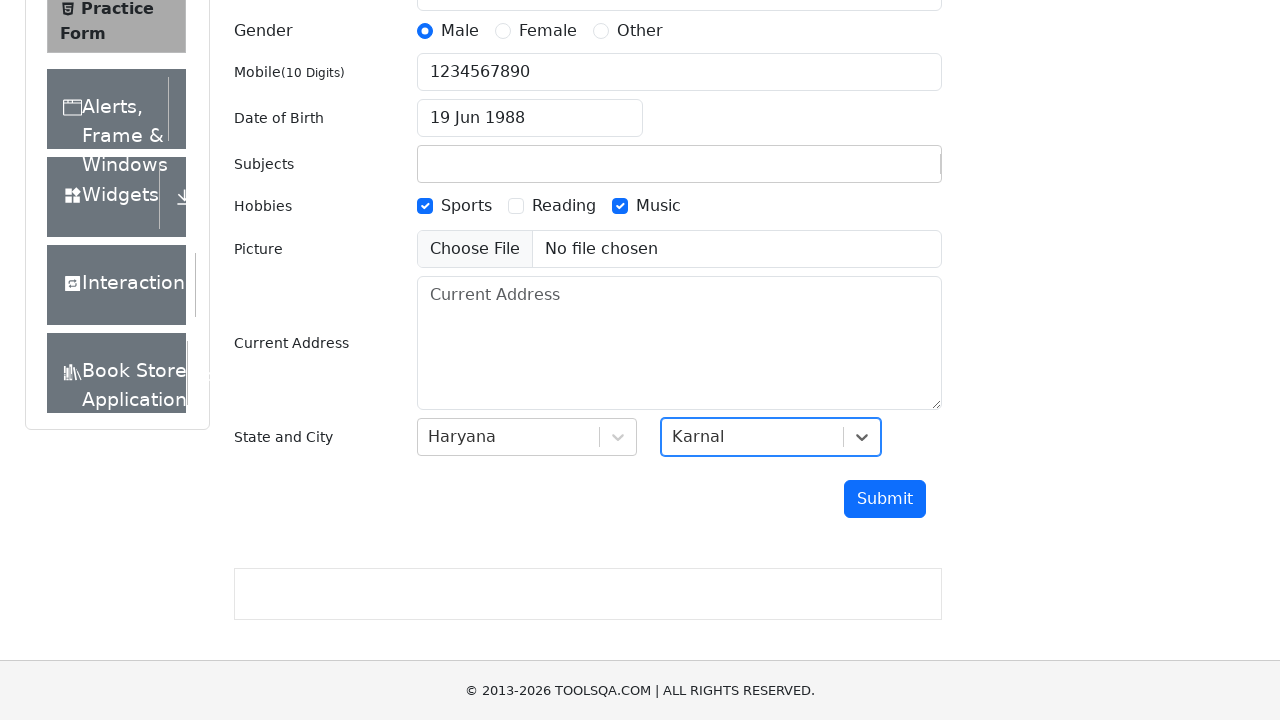

Clicked submit button to submit the form at (885, 499) on #submit
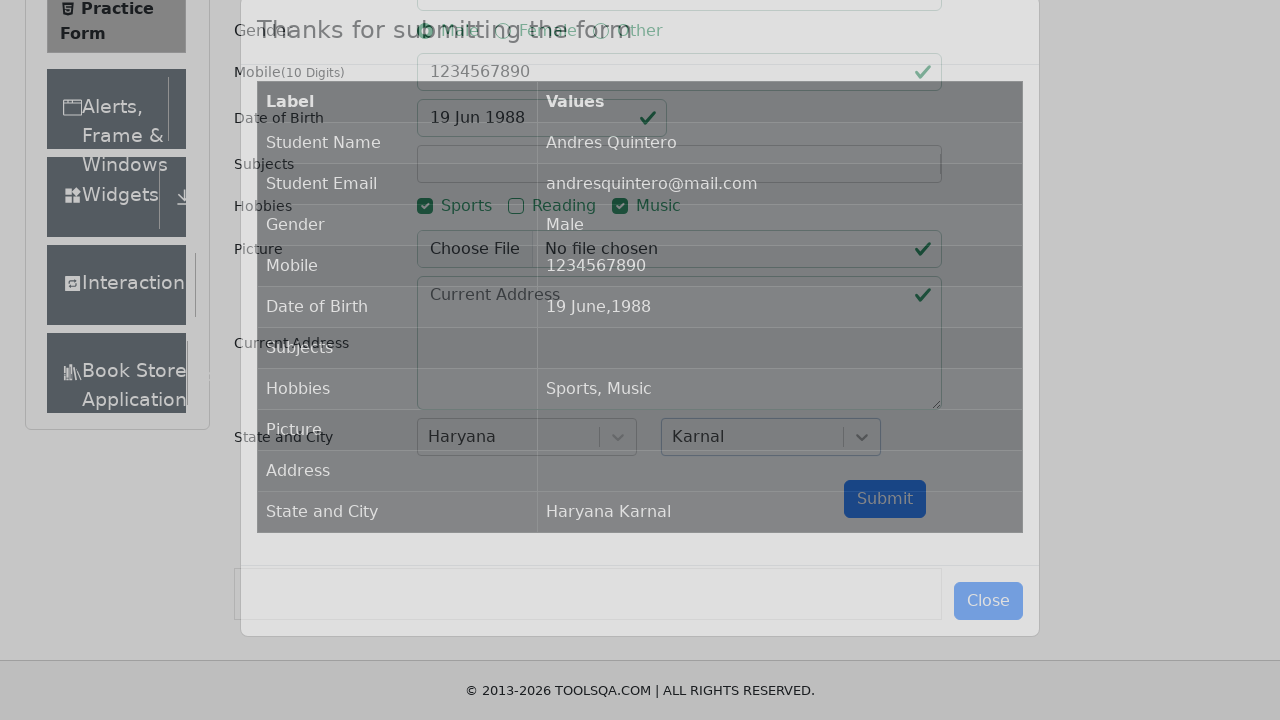

Confirmation modal appeared
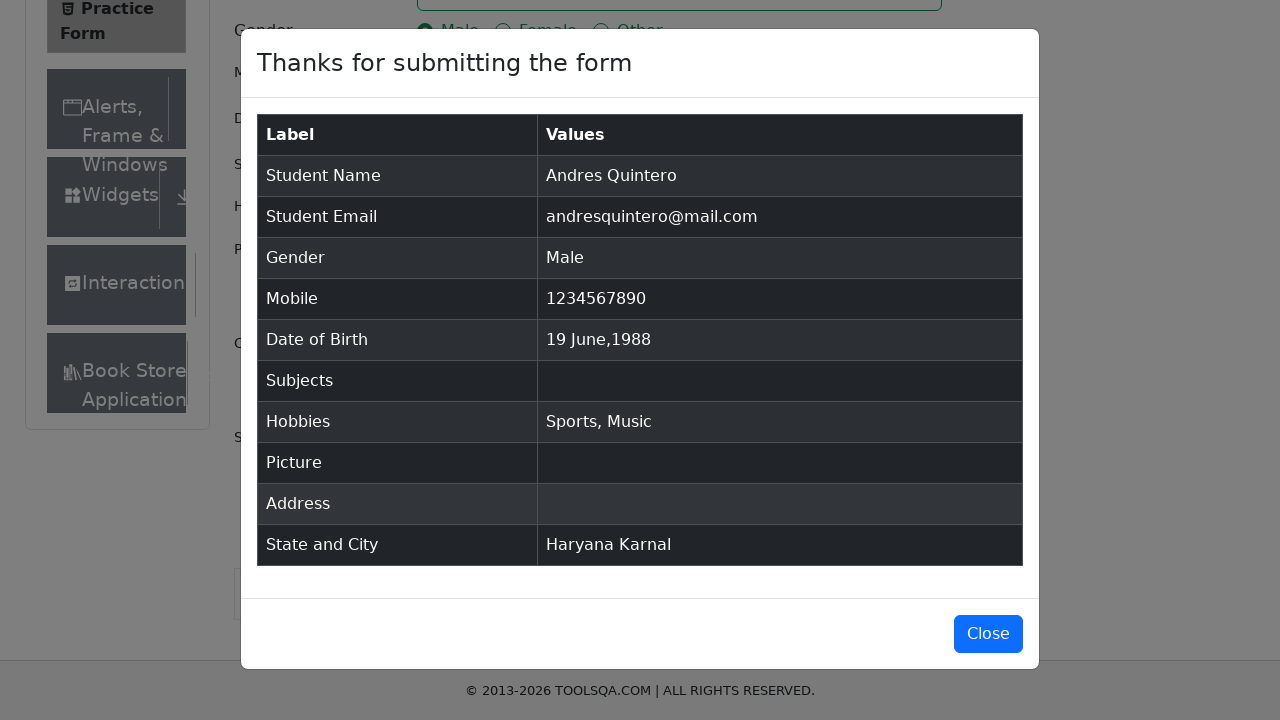

Verified user name 'Andres Quintero' is displayed in confirmation modal
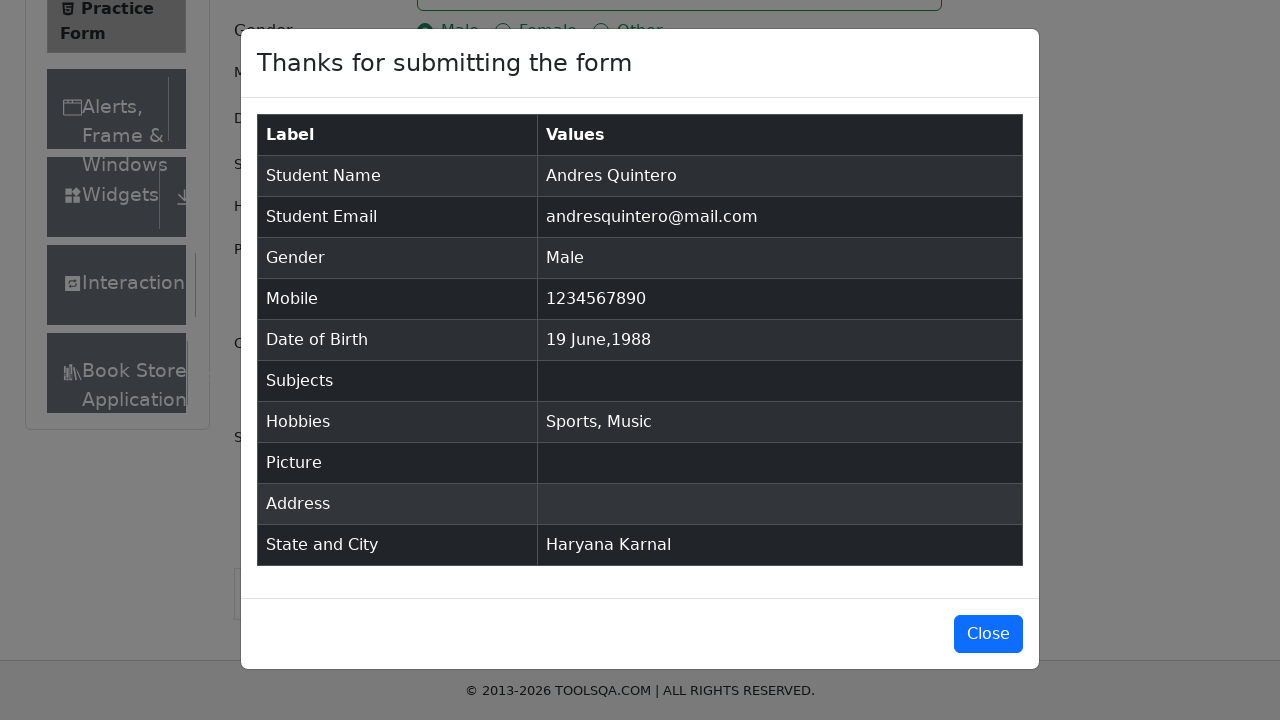

Clicked close button to close confirmation modal at (988, 634) on #closeLargeModal
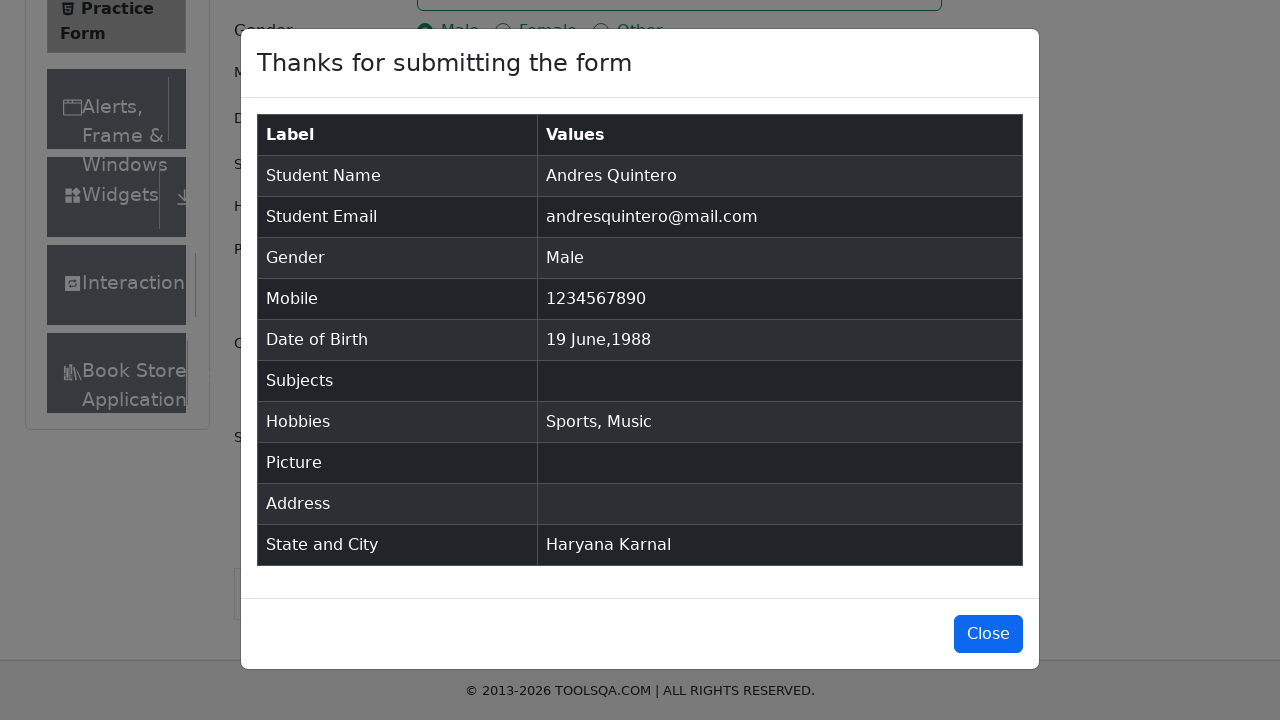

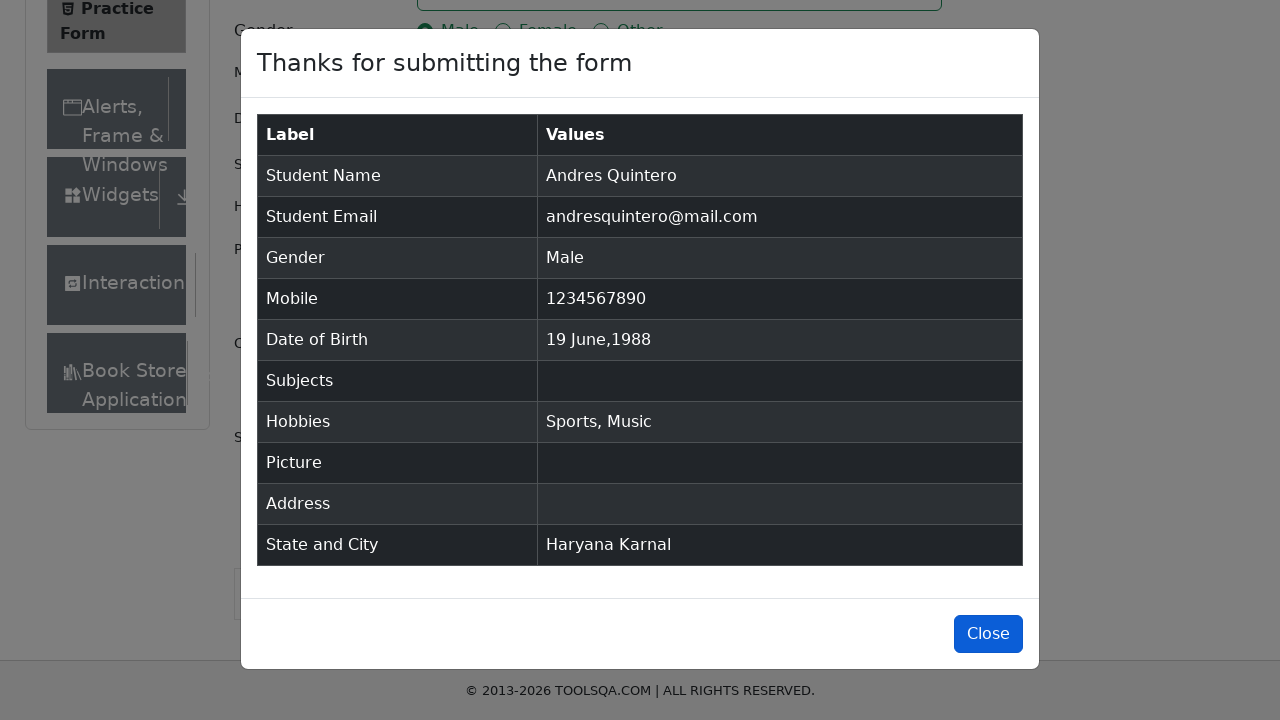